Tests static dropdown functionality by selecting options from a currency dropdown using different selection methods (by index and by visible text)

Starting URL: https://rahulshettyacademy.com/dropdownsPractise/

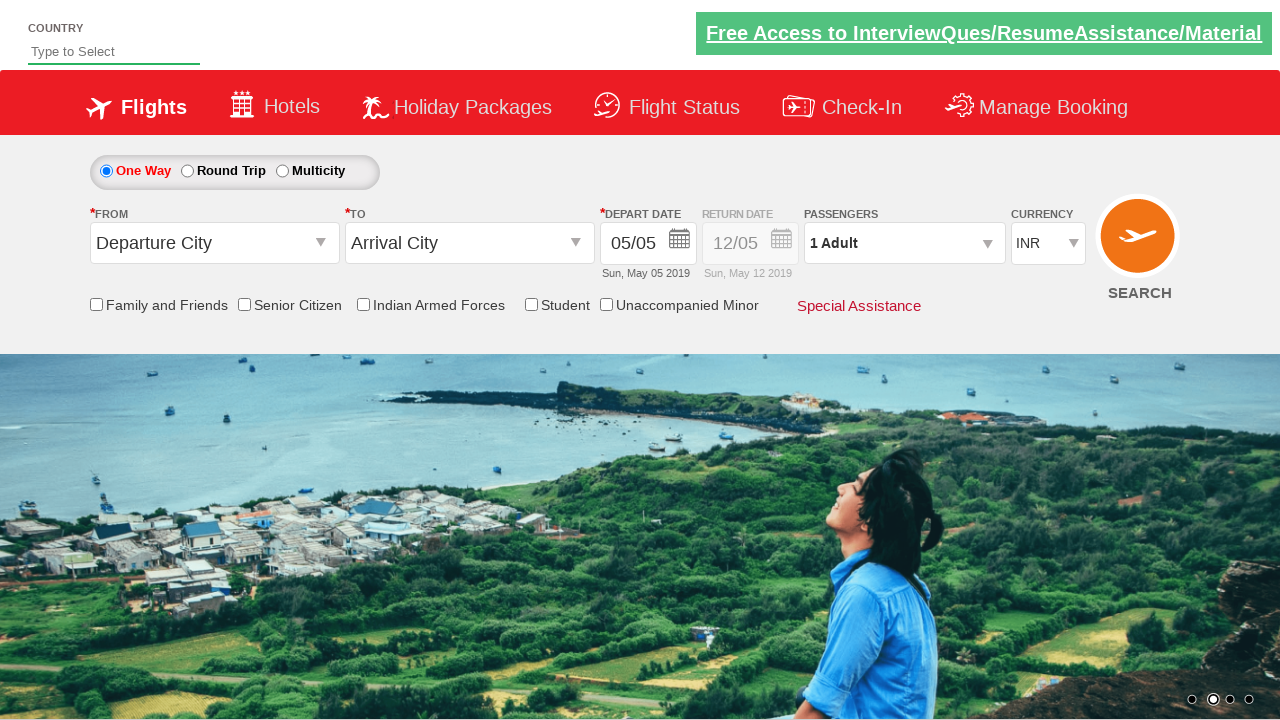

Selected currency dropdown option at index 2 on #ctl00_mainContent_DropDownListCurrency
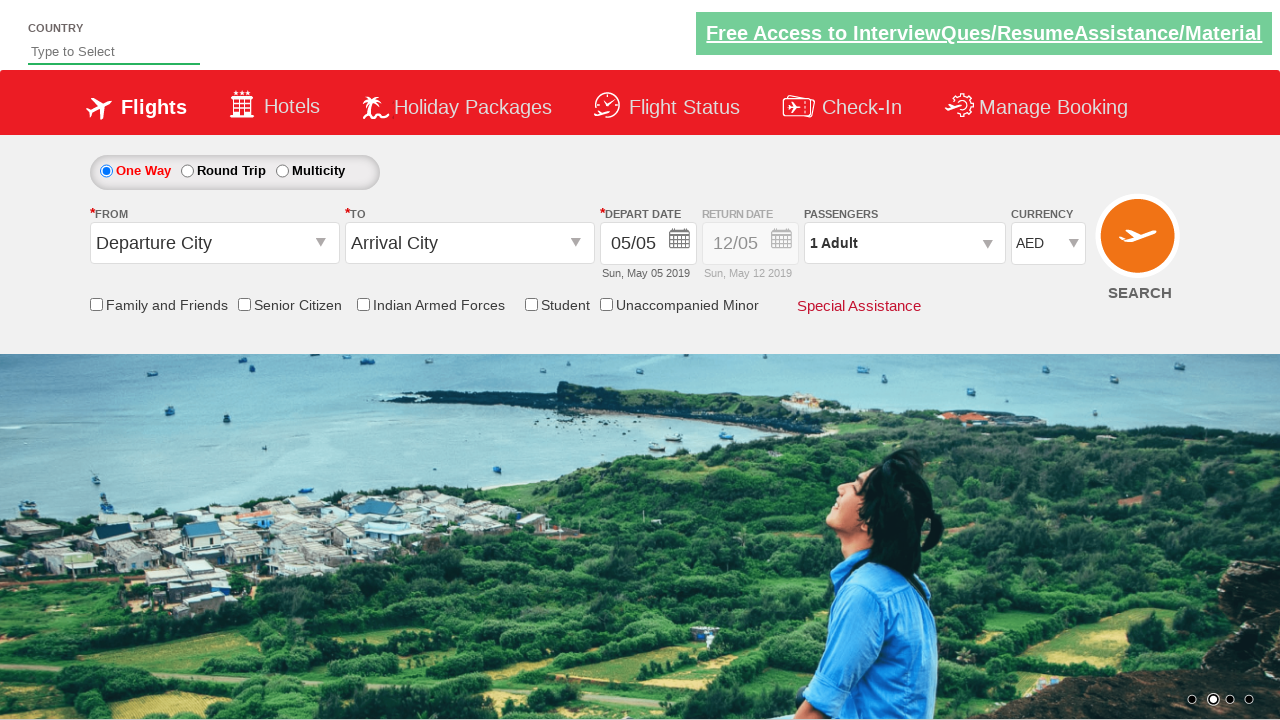

Selected currency dropdown option by visible text 'USD' on #ctl00_mainContent_DropDownListCurrency
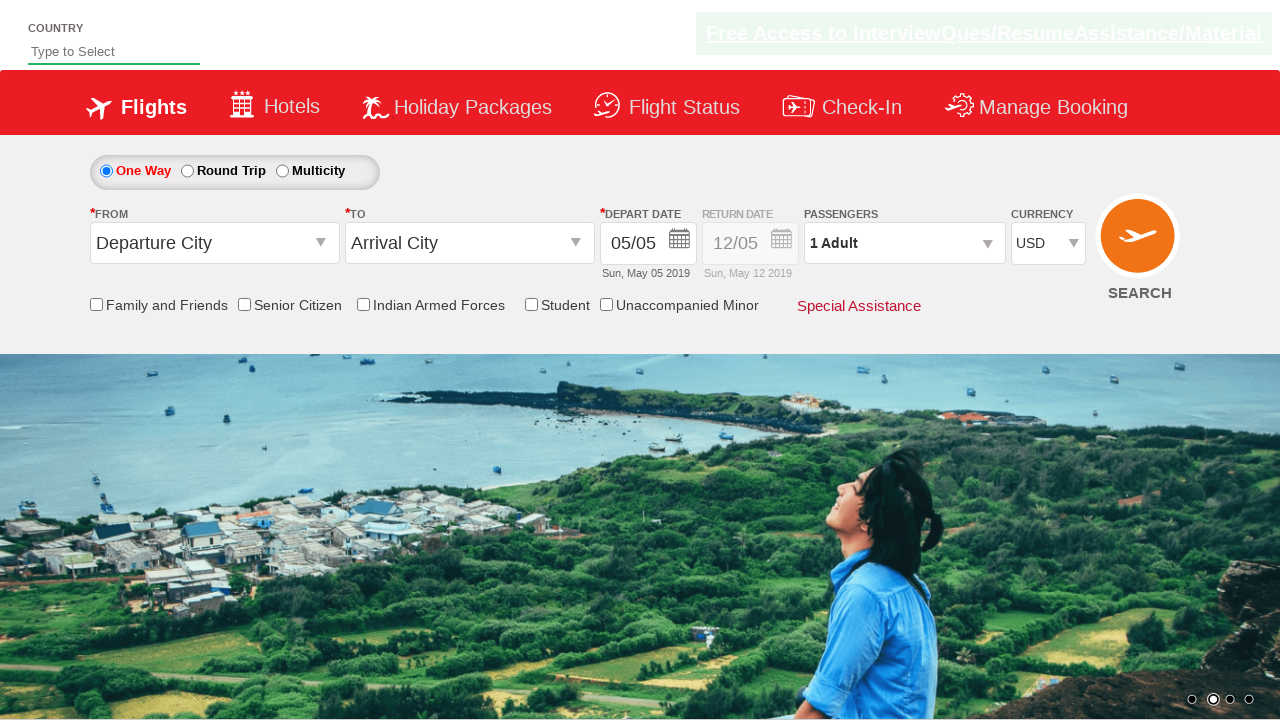

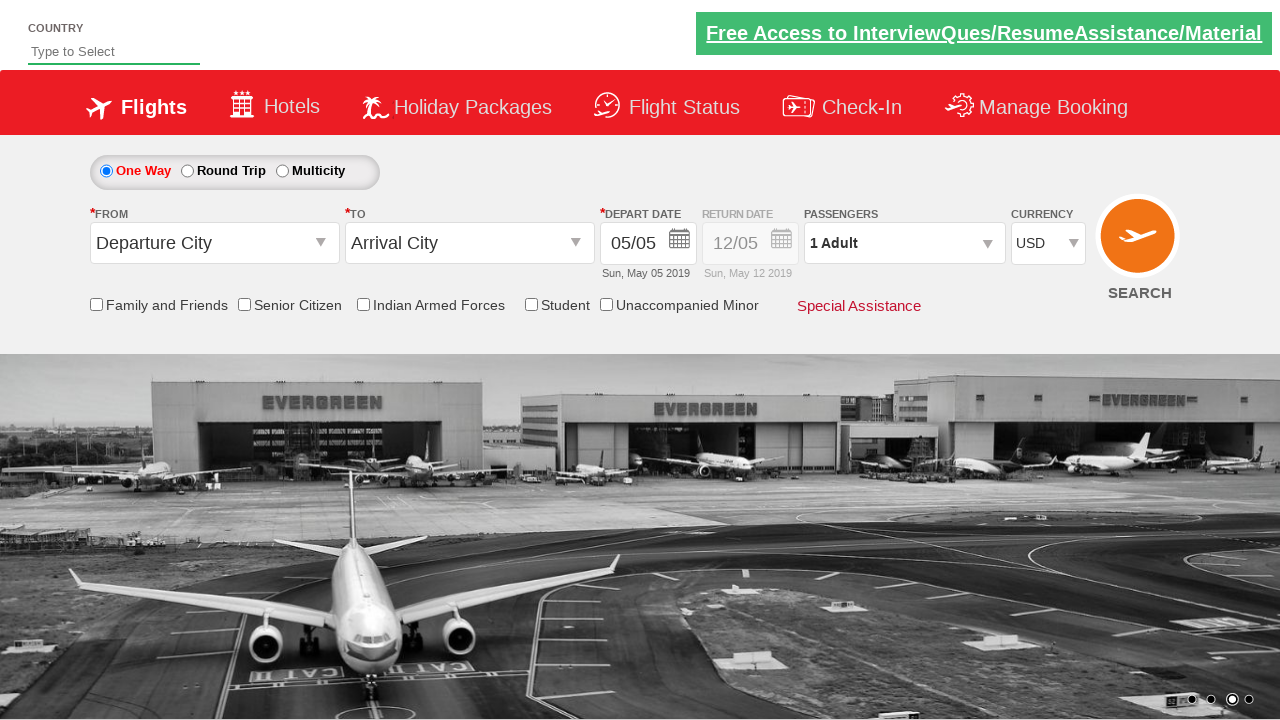